Tests an e-commerce cart functionality by adding multiple items to cart, applying a promo code, and proceeding to checkout

Starting URL: https://rahulshettyacademy.com/seleniumPractise/

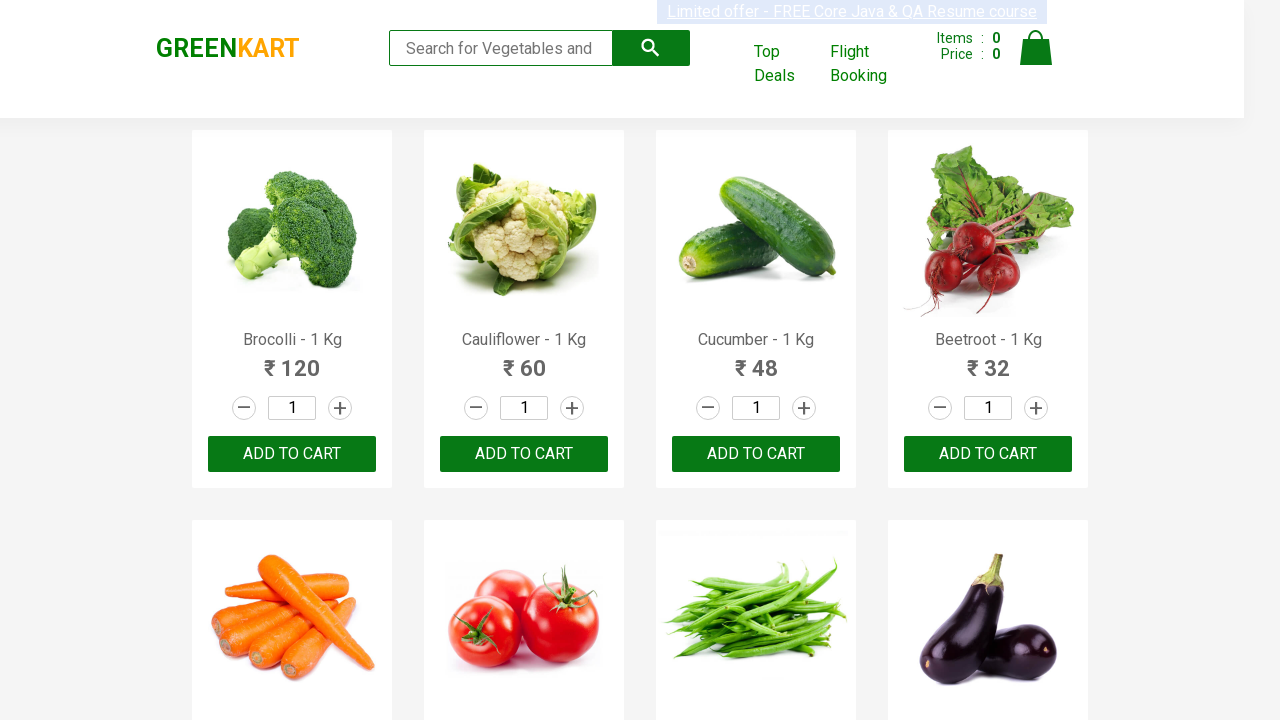

Retrieved all product elements from page
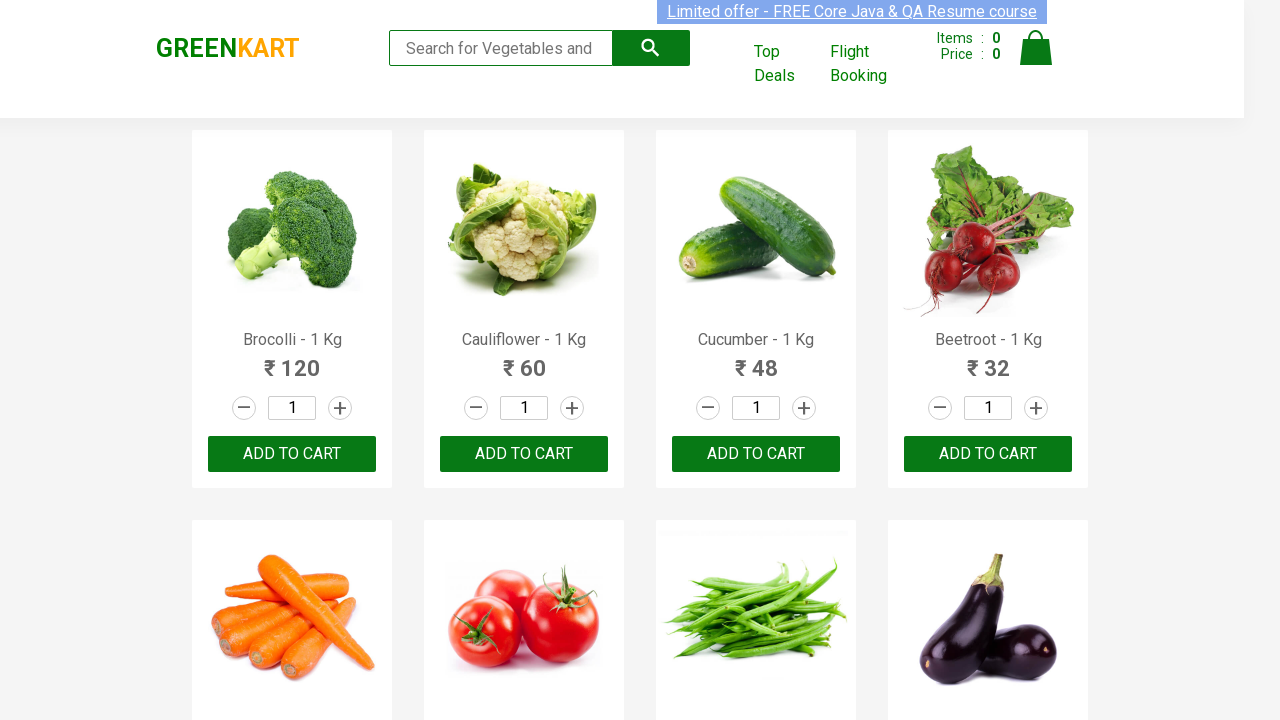

Added Brocolli to cart at (292, 454) on xpath=//div[@class='product-action']/button >> nth=0
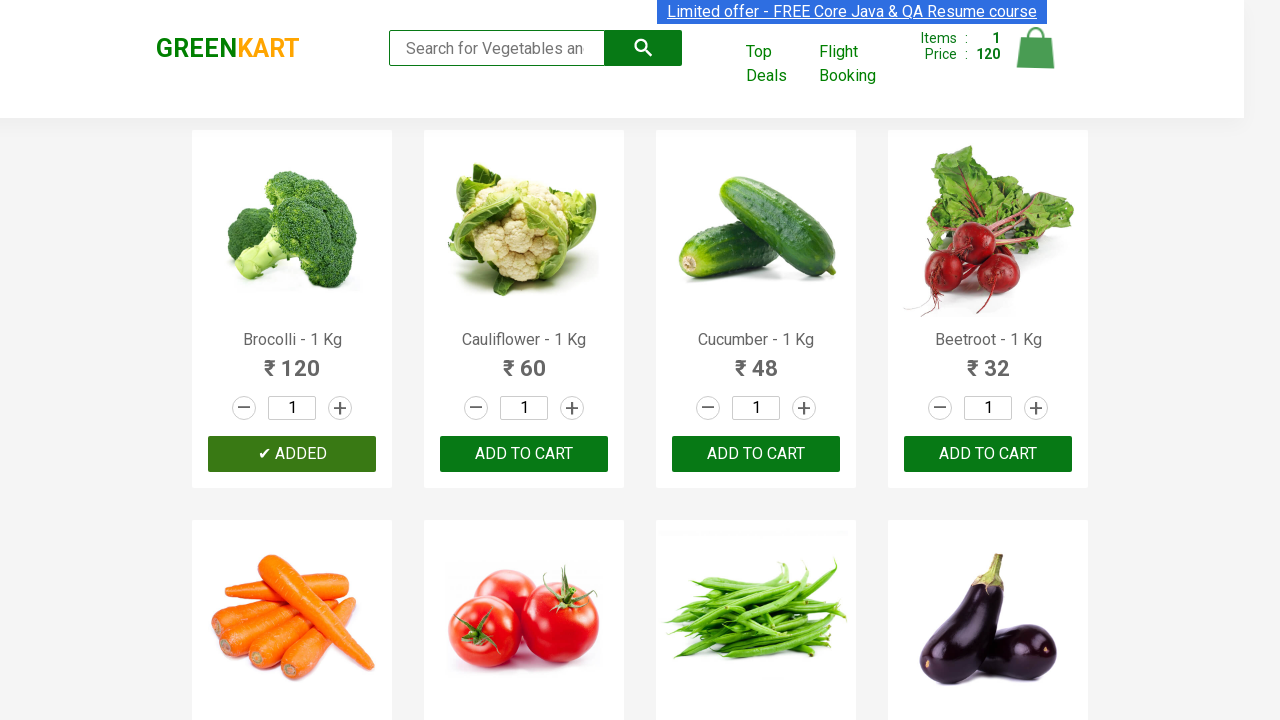

Added Cucumber to cart at (756, 454) on xpath=//div[@class='product-action']/button >> nth=2
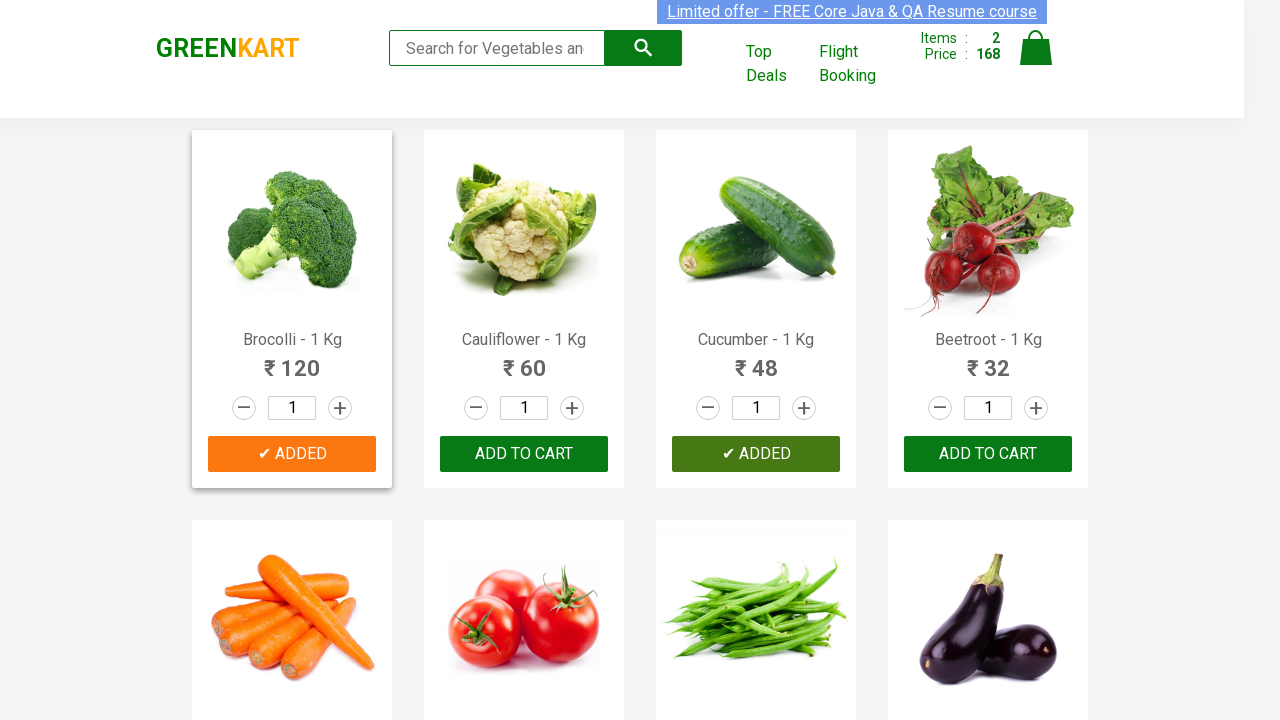

Added Beetroot to cart at (988, 454) on xpath=//div[@class='product-action']/button >> nth=3
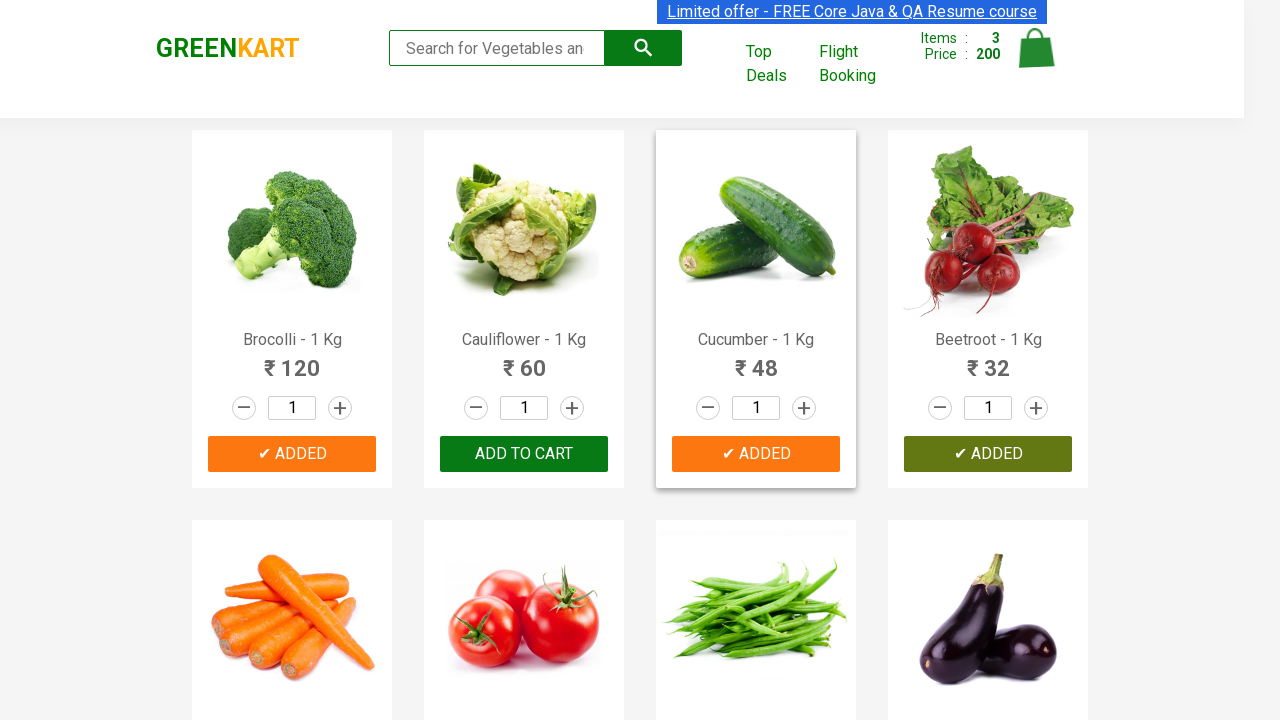

Clicked cart icon to view cart at (1036, 48) on img[alt='Cart']
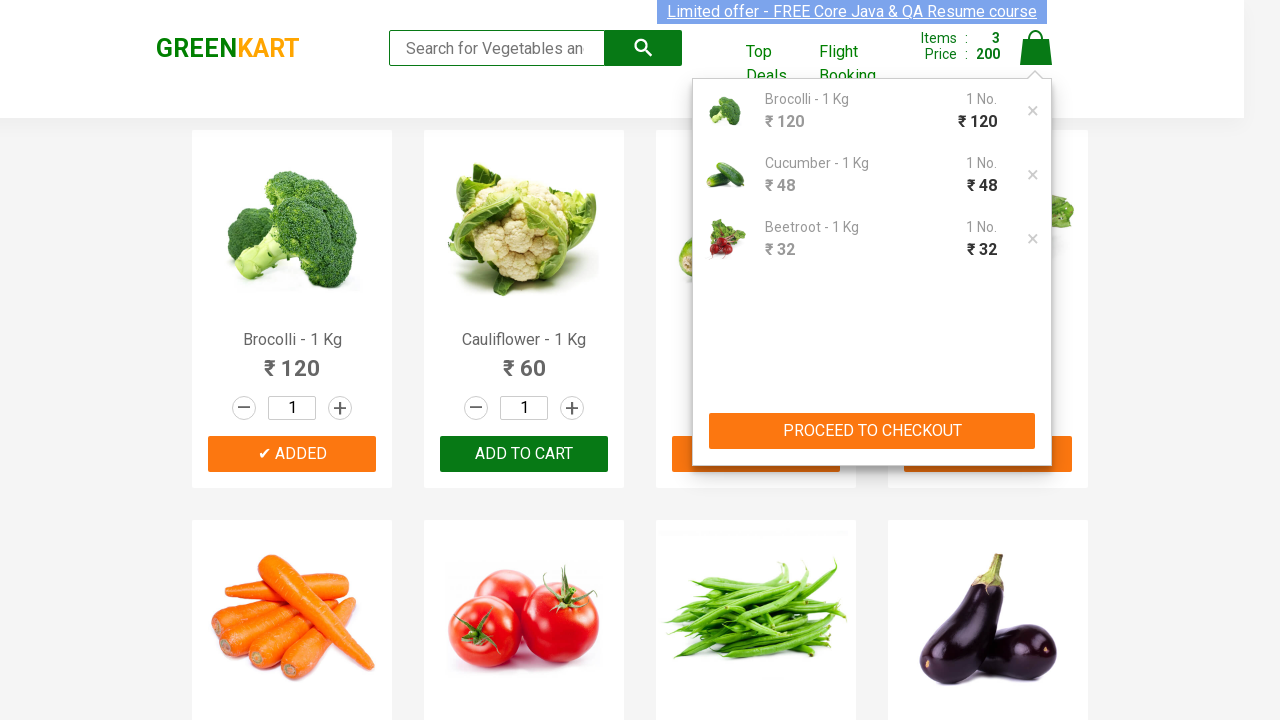

Clicked PROCEED TO CHECKOUT button at (872, 431) on xpath=//button[normalize-space()='PROCEED TO CHECKOUT']
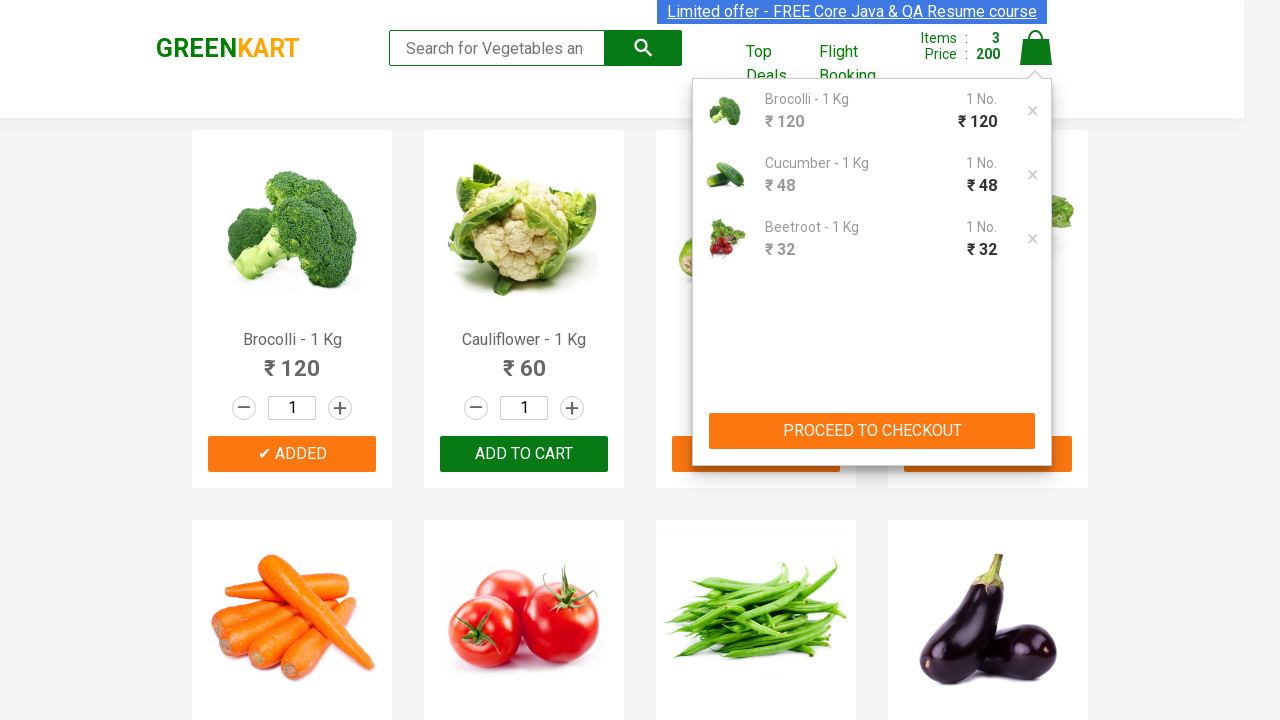

Entered promo code 'rahulshettyacademy' on //input[@placeholder='Enter promo code']
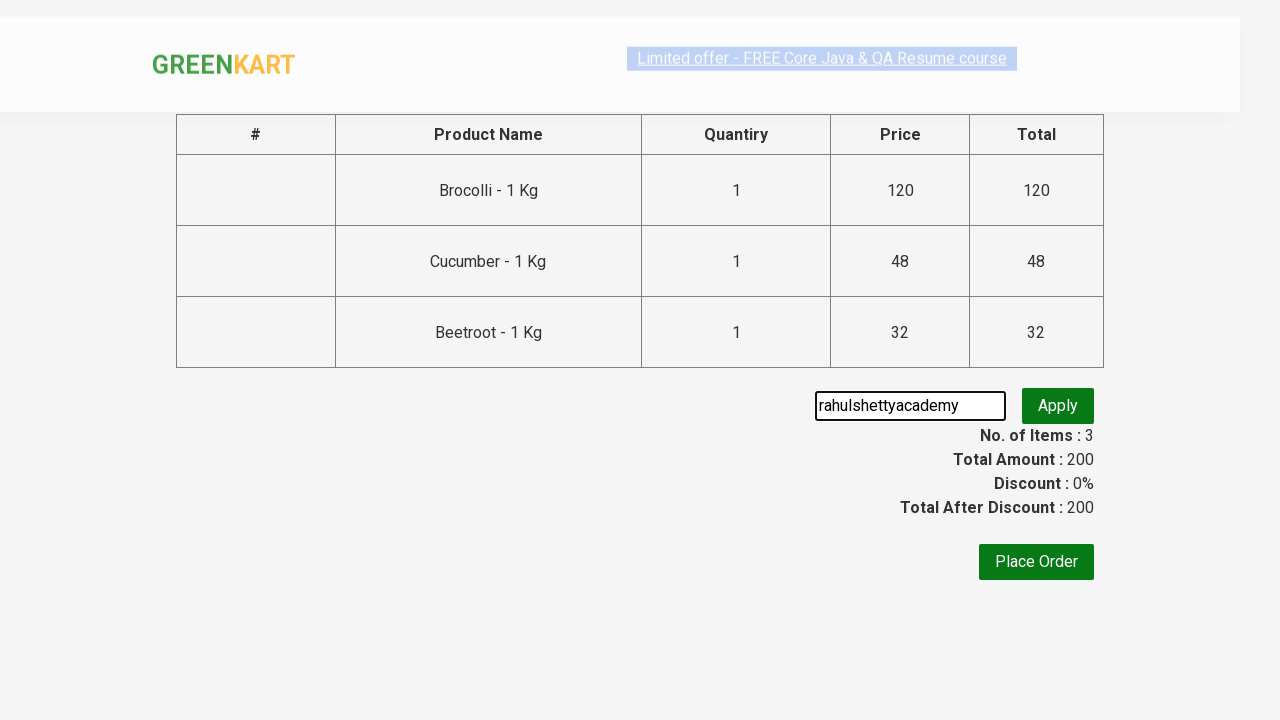

Clicked apply promo button at (1058, 406) on .promoBtn
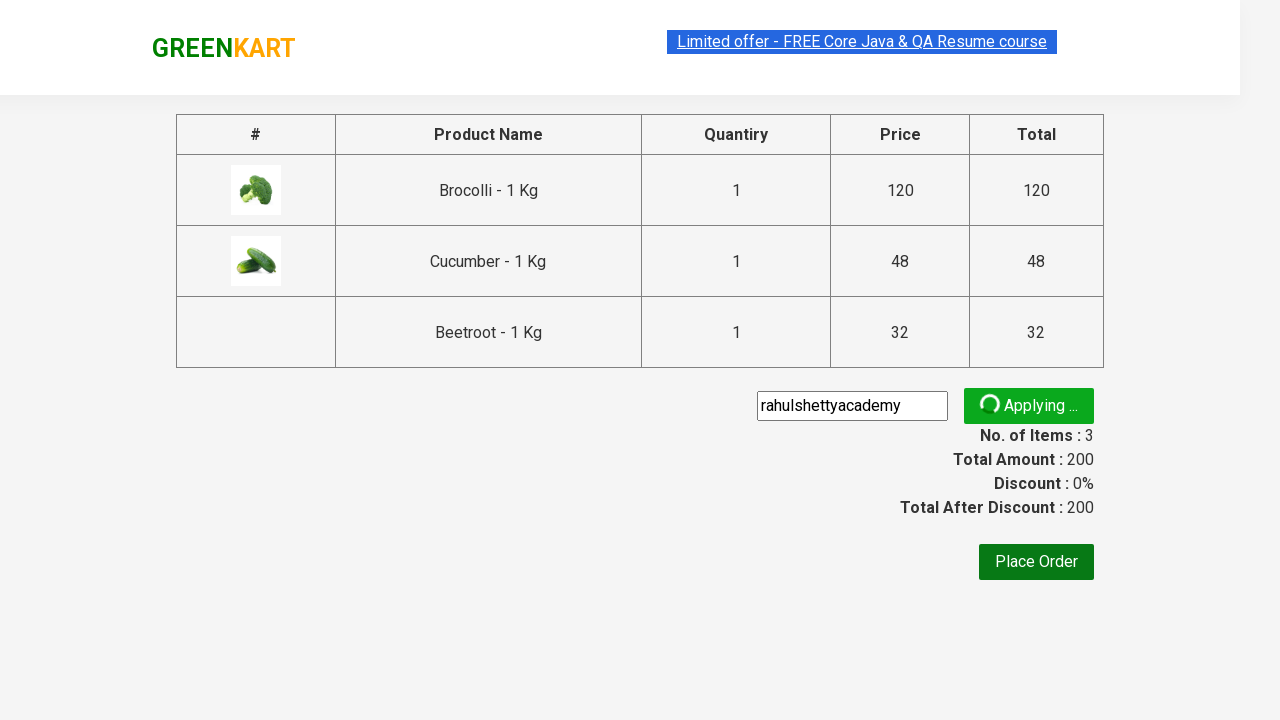

Promo code applied successfully
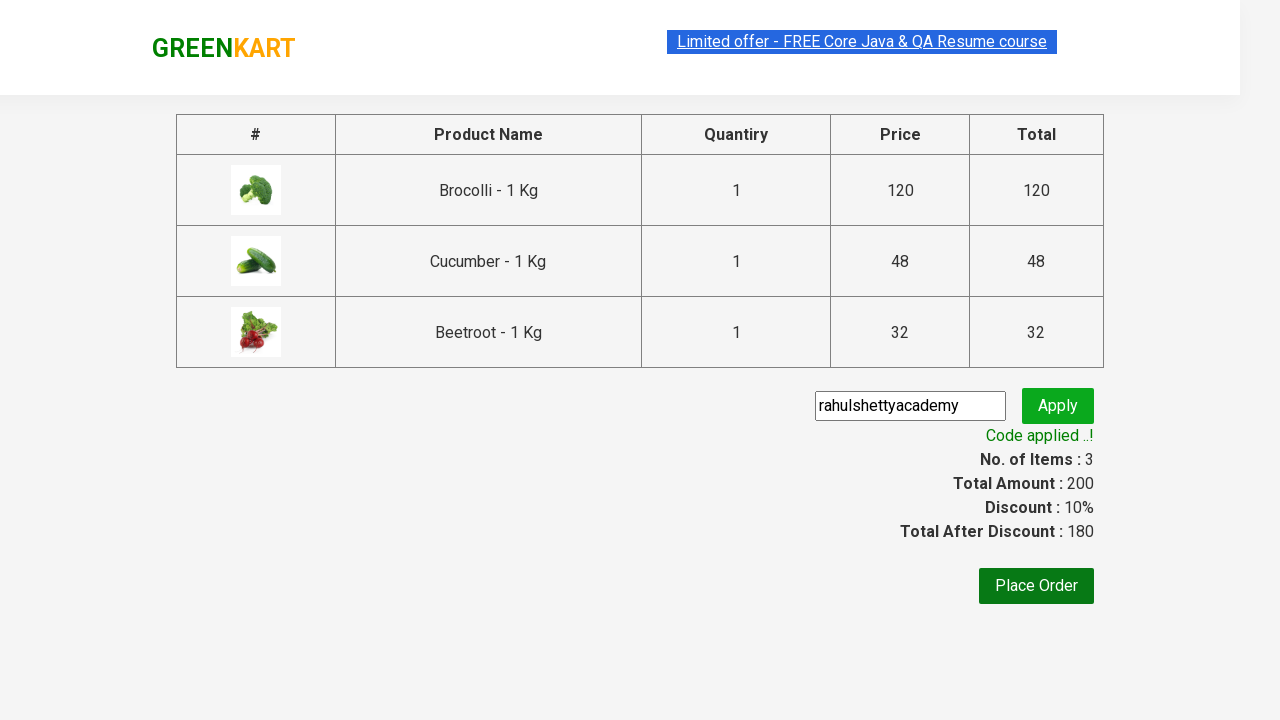

Retrieved promo info: Code applied ..!
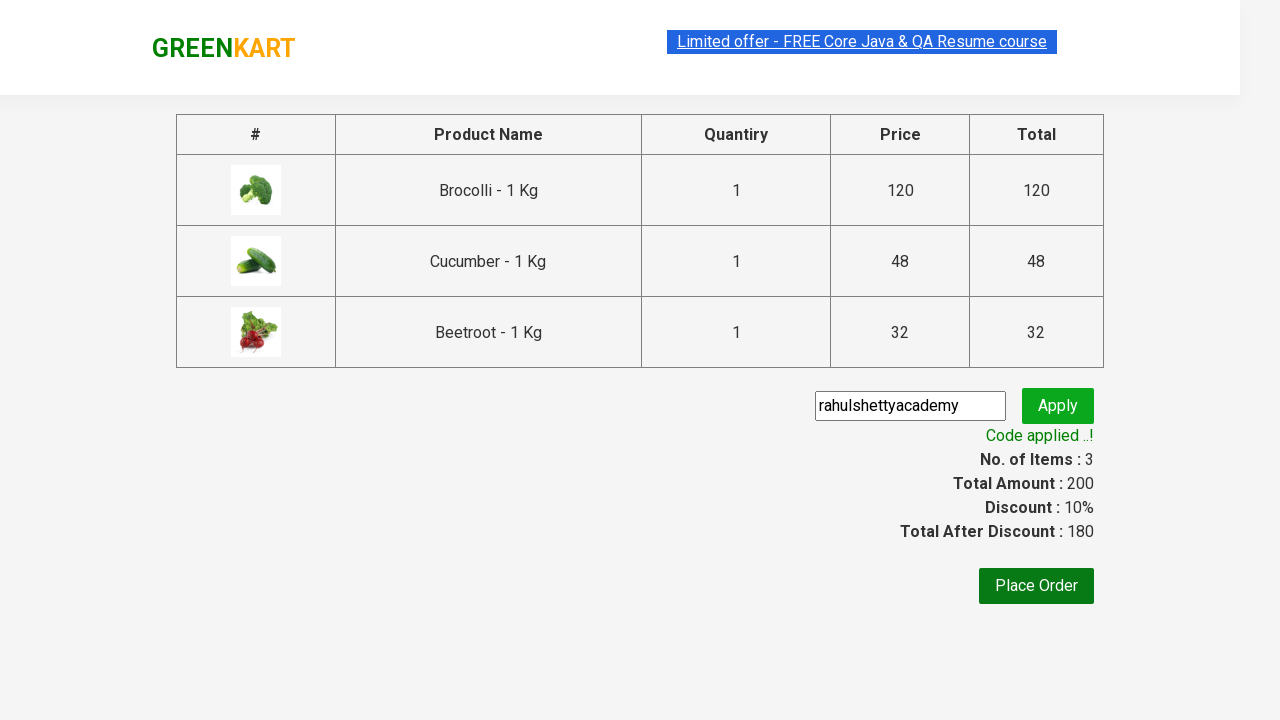

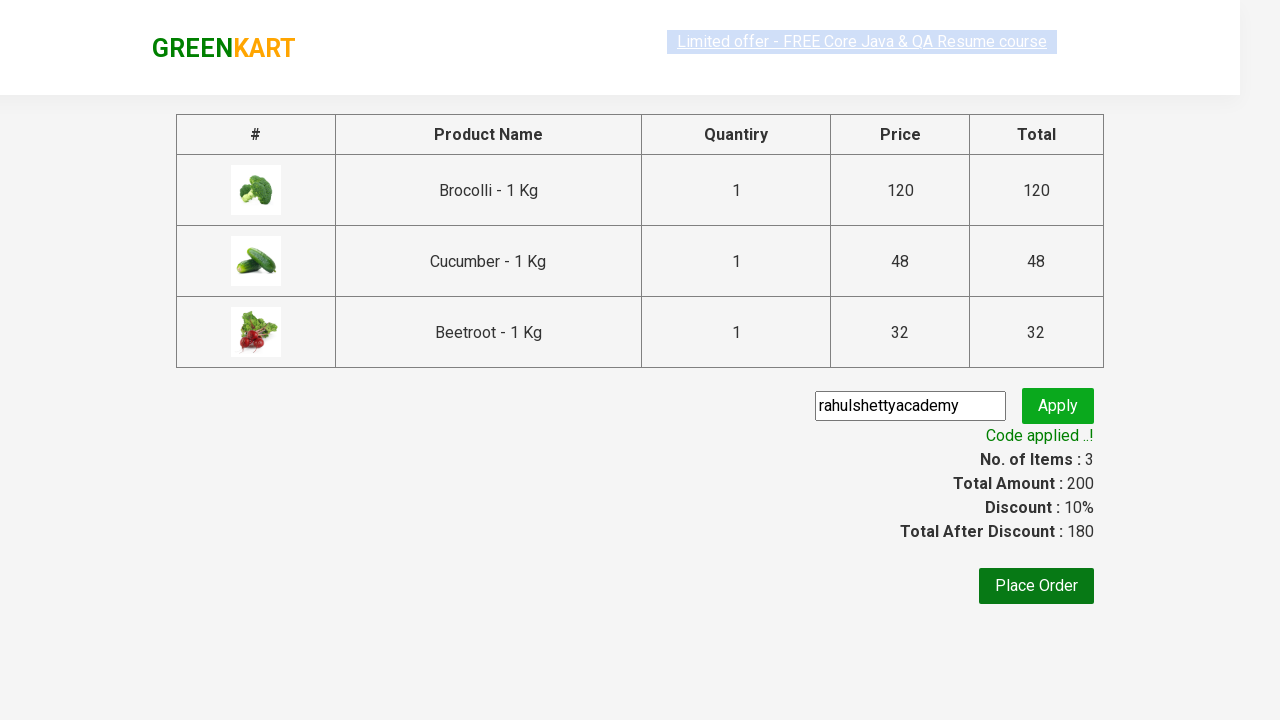